Tests popup alert functionality by entering a name and handling the alert dialog

Starting URL: https://rahulshettyacademy.com/AutomationPractice/

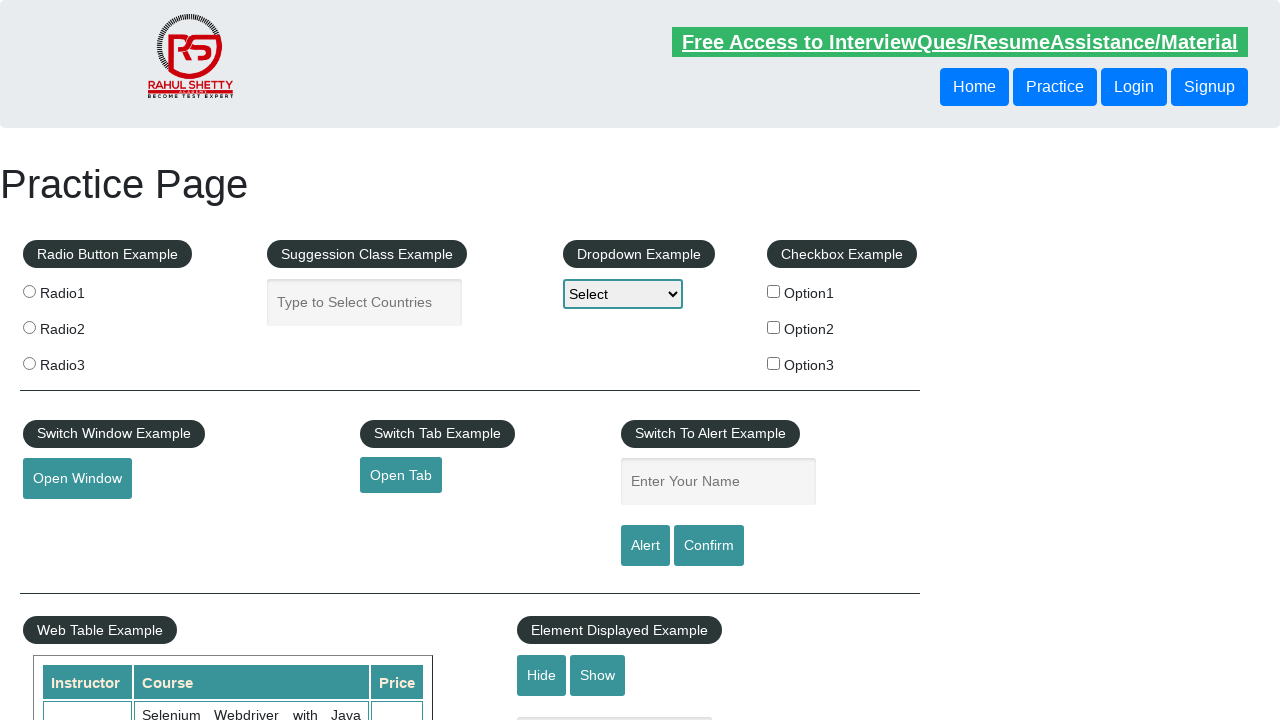

Entered 'prakash' in the name field on #name
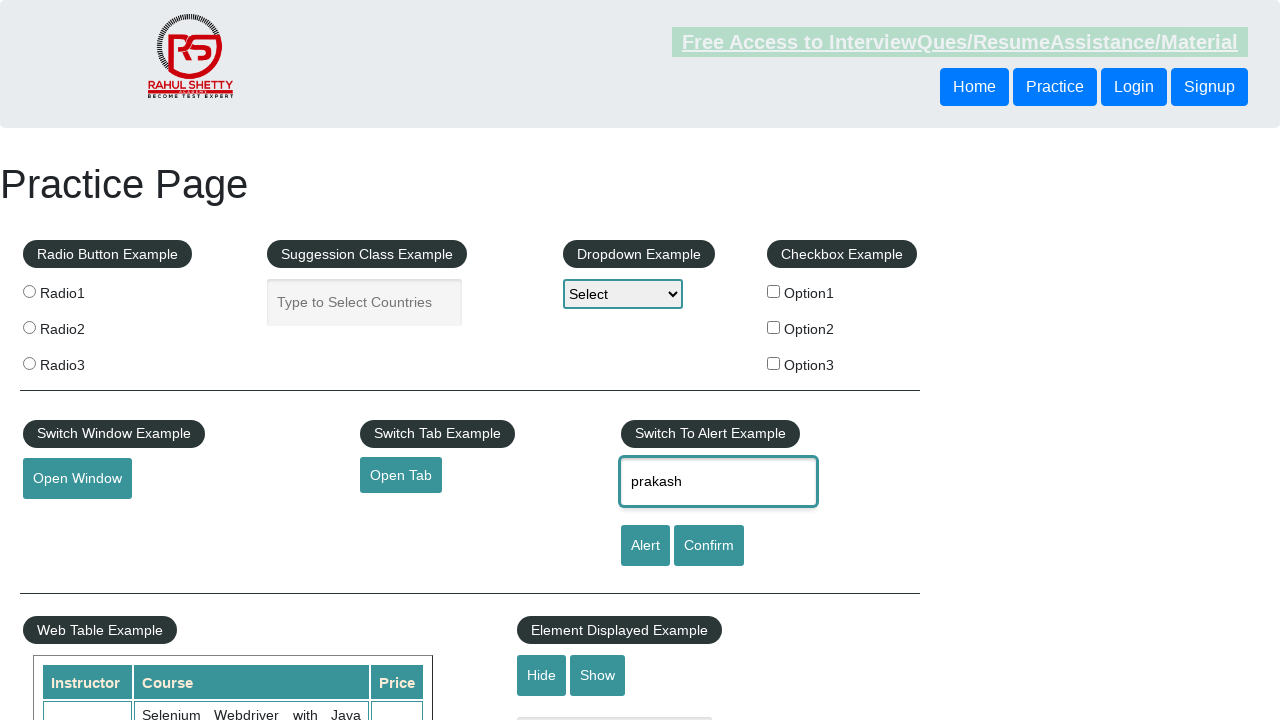

Clicked the alert button at (645, 546) on #alertbtn
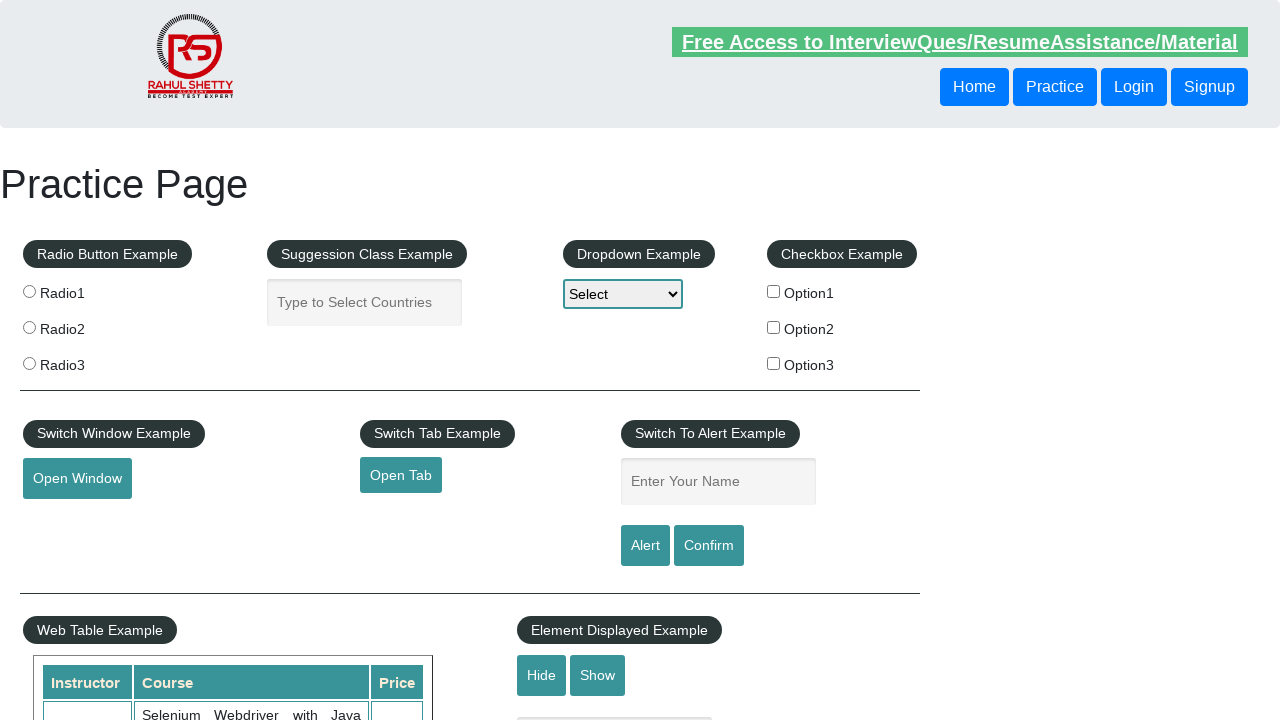

Set up handler to accept popup alert dialog
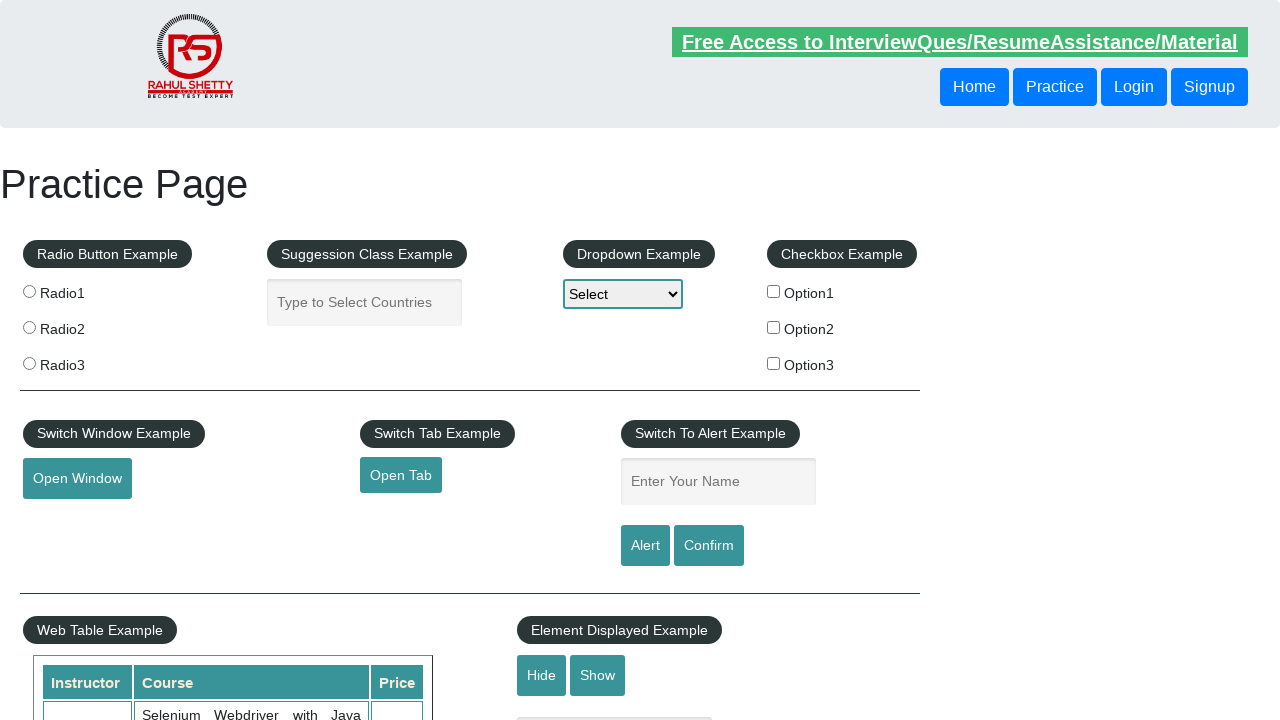

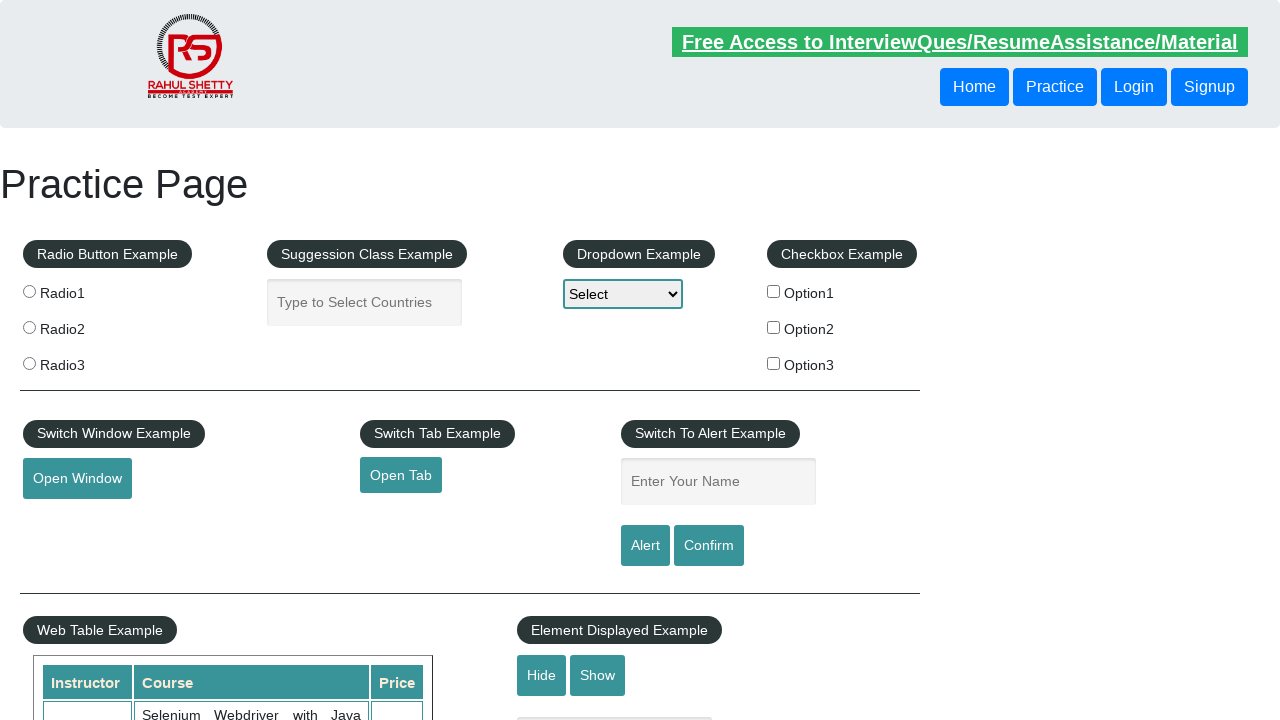